Tests radio button selection functionality by clicking the Male radio button and verifying it becomes selected

Starting URL: https://omayo.blogspot.com/

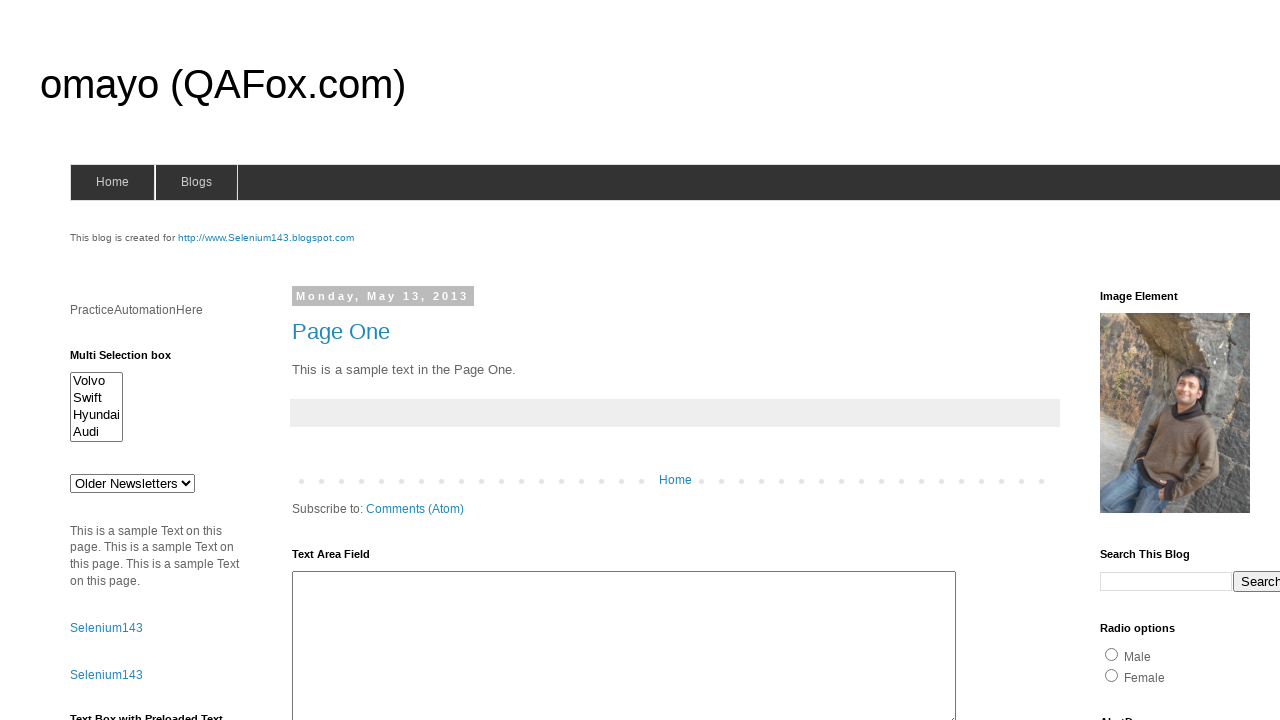

Clicked the Male radio button at (1112, 654) on #radio1
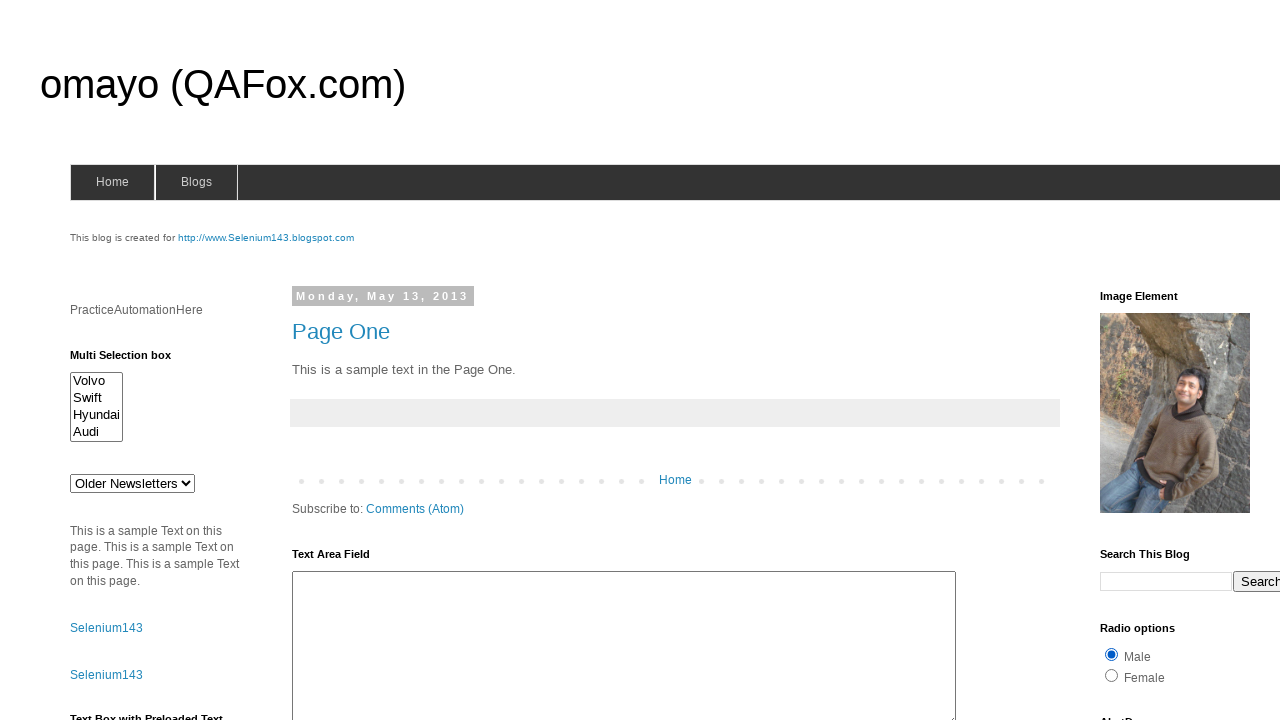

Verified the Male radio button is selected
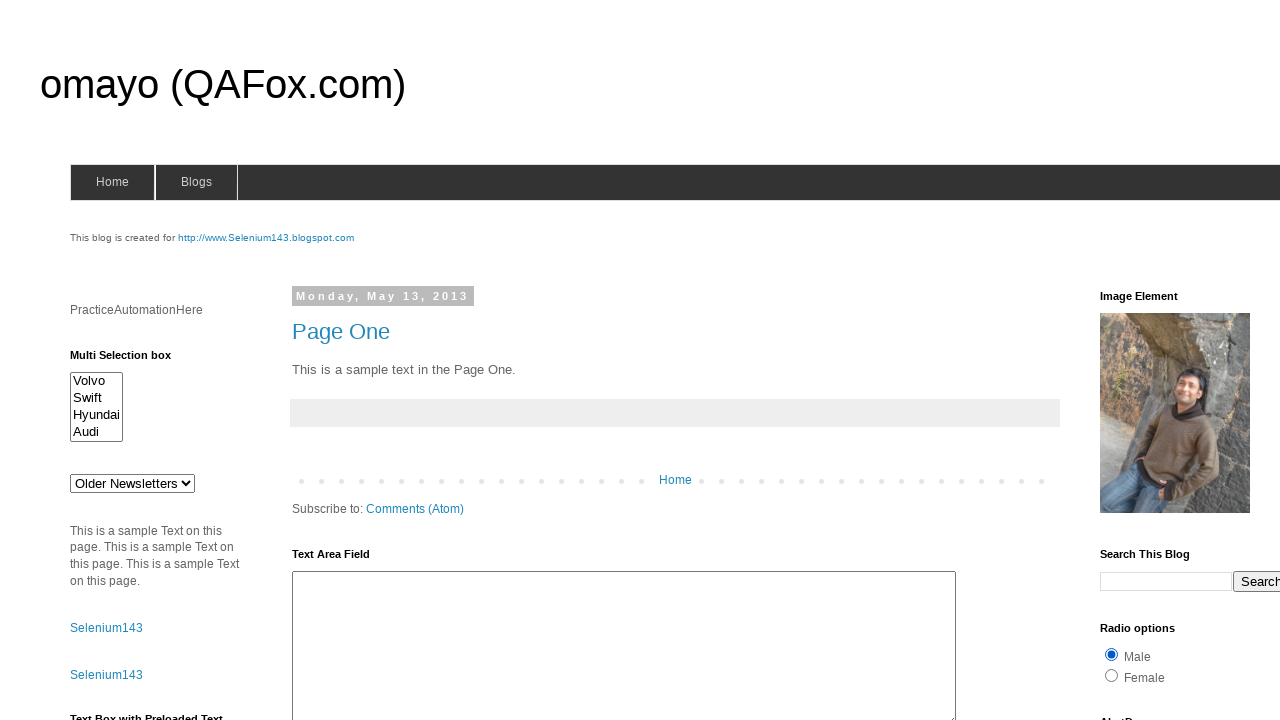

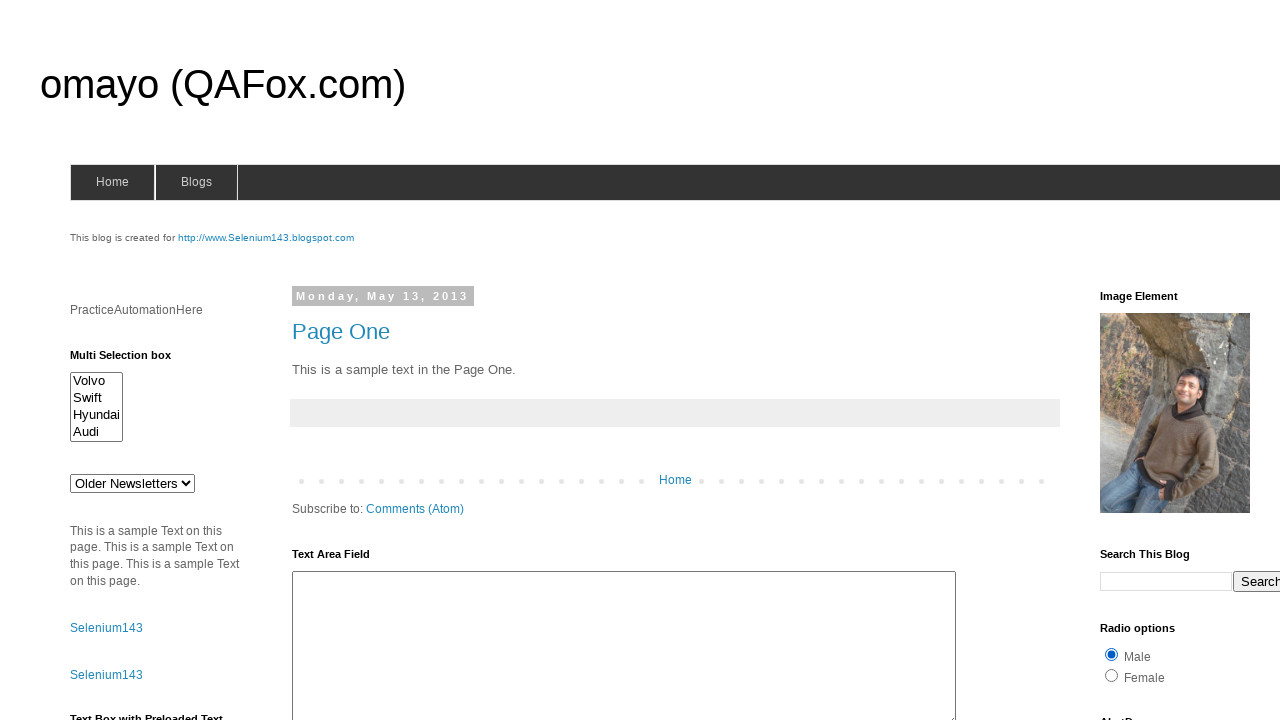